Tests context menu (right-click) functionality by navigating to the context menu page, performing a right-click on a designated box element, and accepting the resulting alert dialog.

Starting URL: https://the-internet.herokuapp.com/

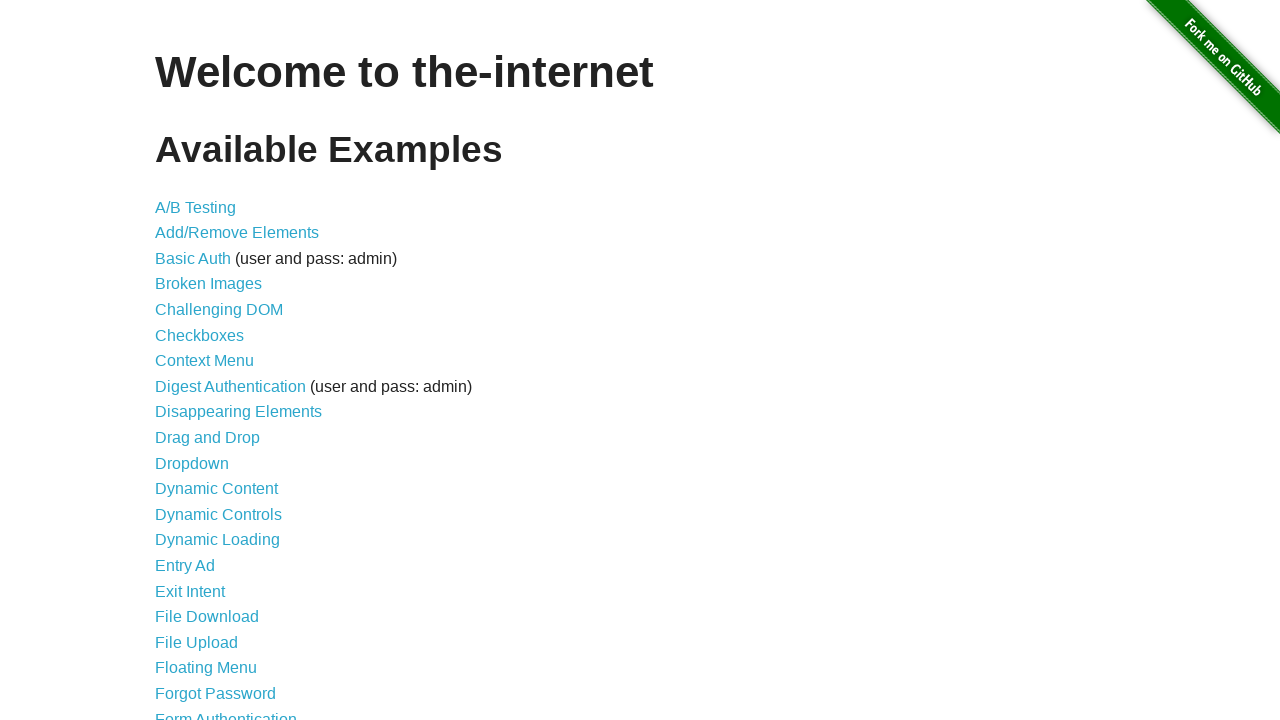

Clicked on 'Context Menu' link to navigate to context menu page at (204, 361) on a:text('Context Menu')
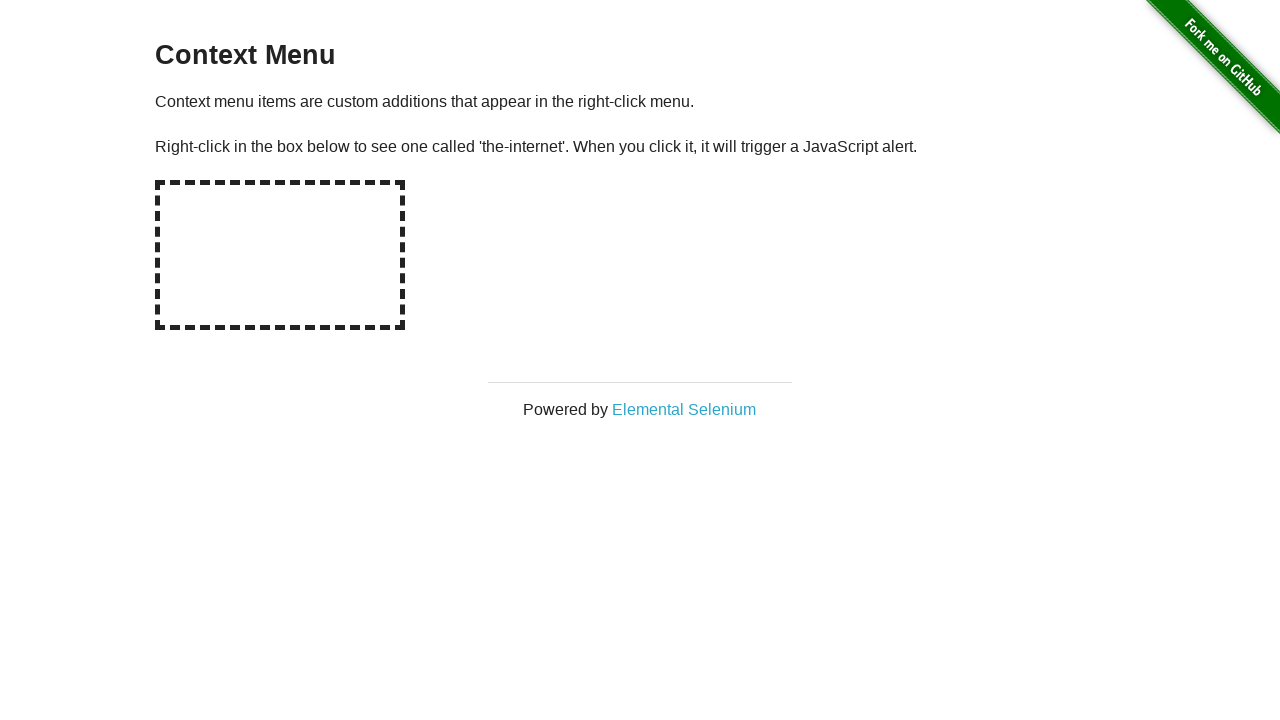

Context menu page loaded and hot-spot box element became visible
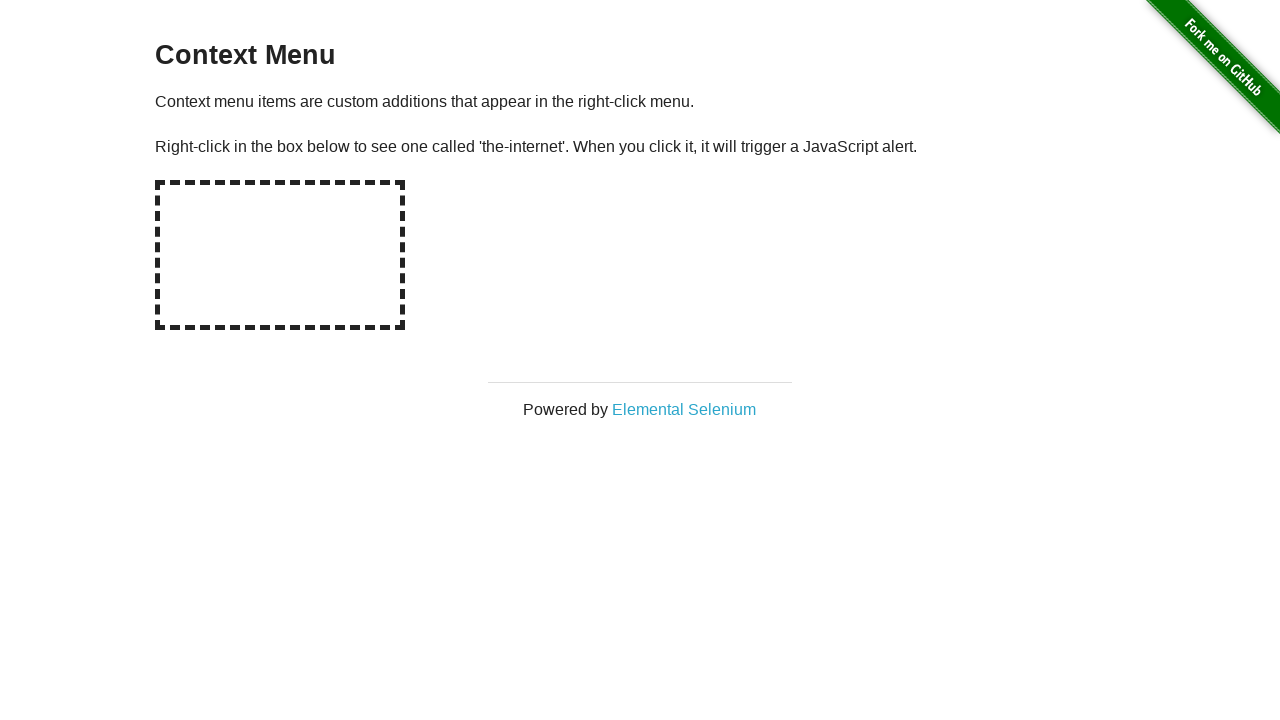

Set up dialog handler to automatically accept alert dialogs
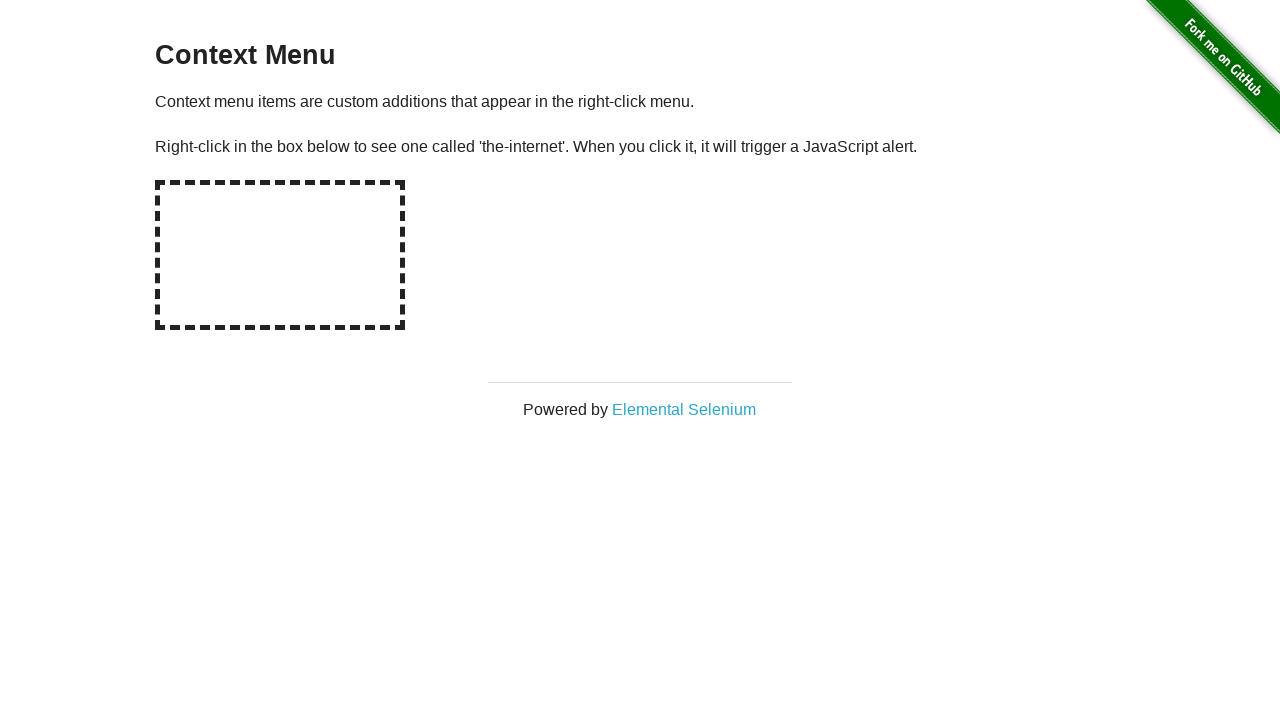

Right-clicked on hot-spot box element, triggering context menu and alert dialog at (280, 255) on #hot-spot
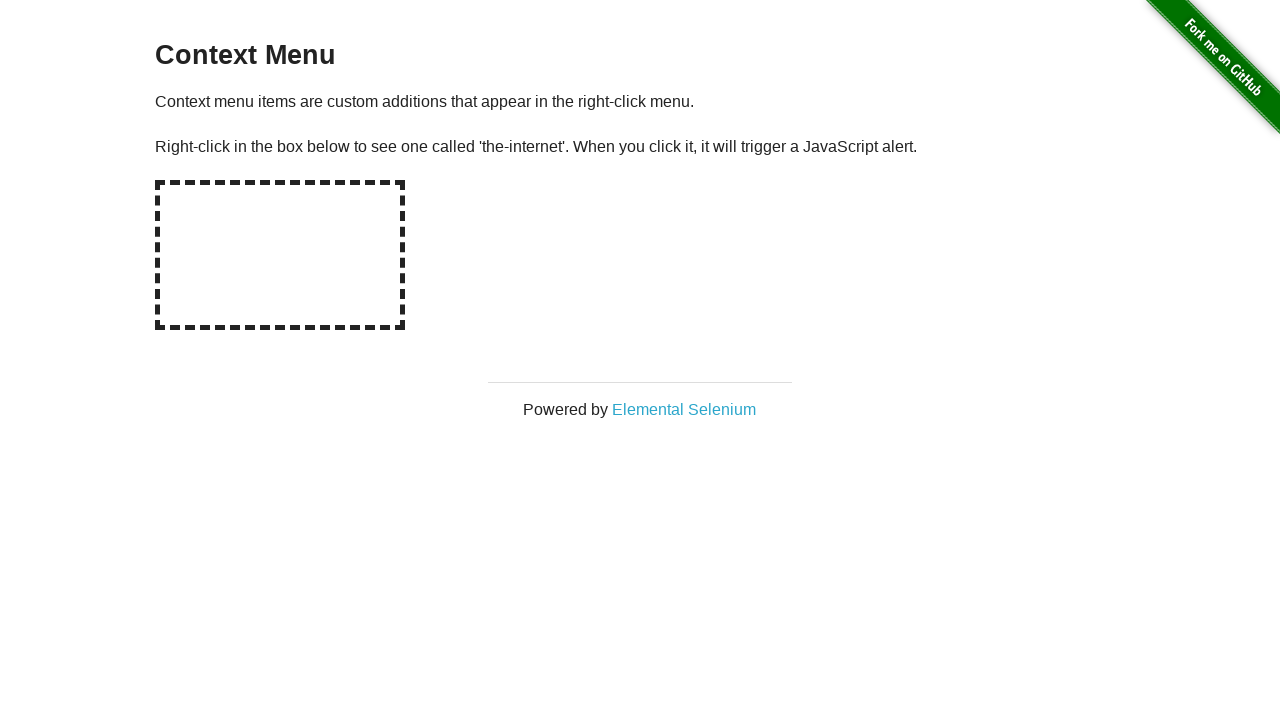

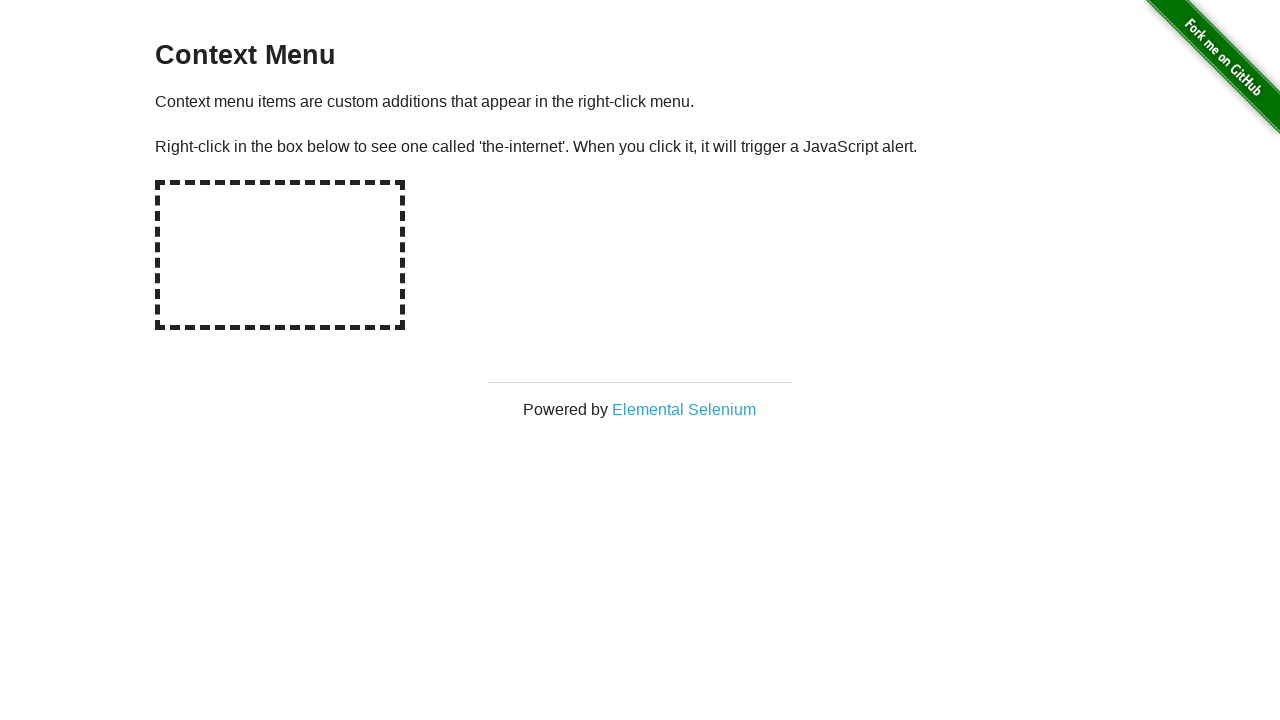